Tests JavaScript alert handling by triggering a prompt alert, entering text, and accepting it

Starting URL: https://the-internet.herokuapp.com/javascript_alerts

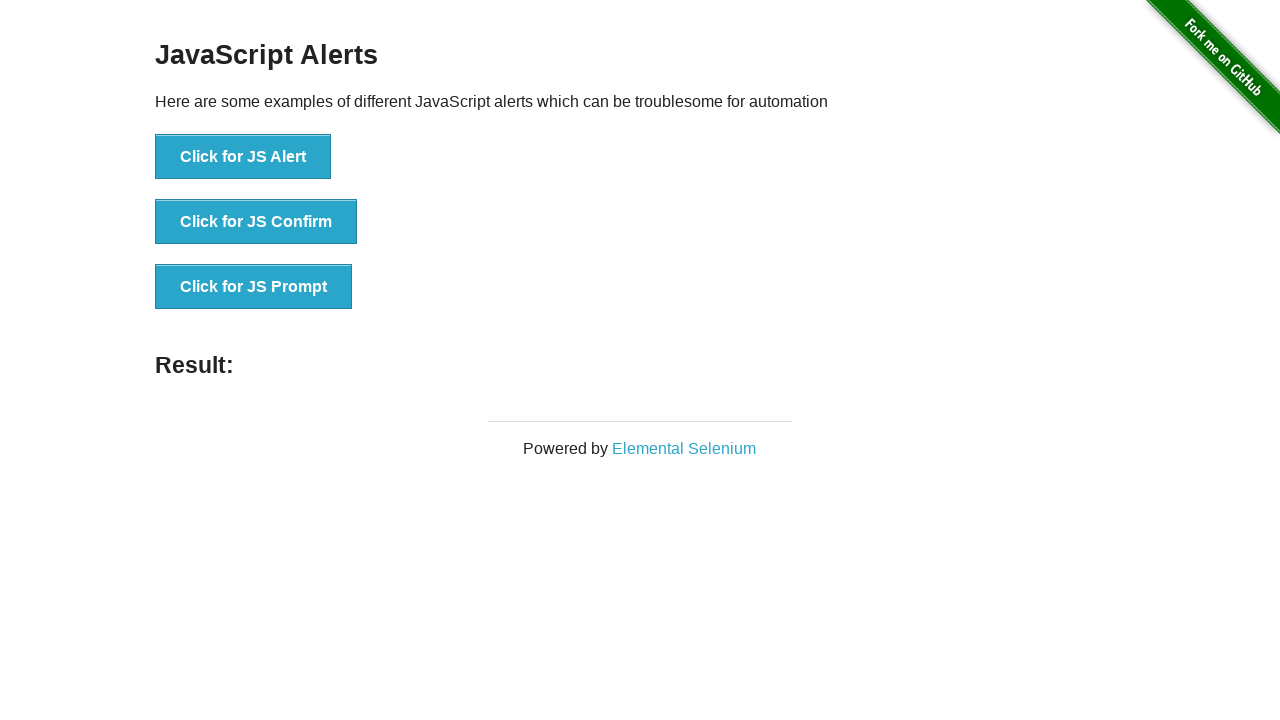

Clicked button to trigger JavaScript prompt alert at (254, 287) on xpath=//button[@onclick='jsPrompt()']
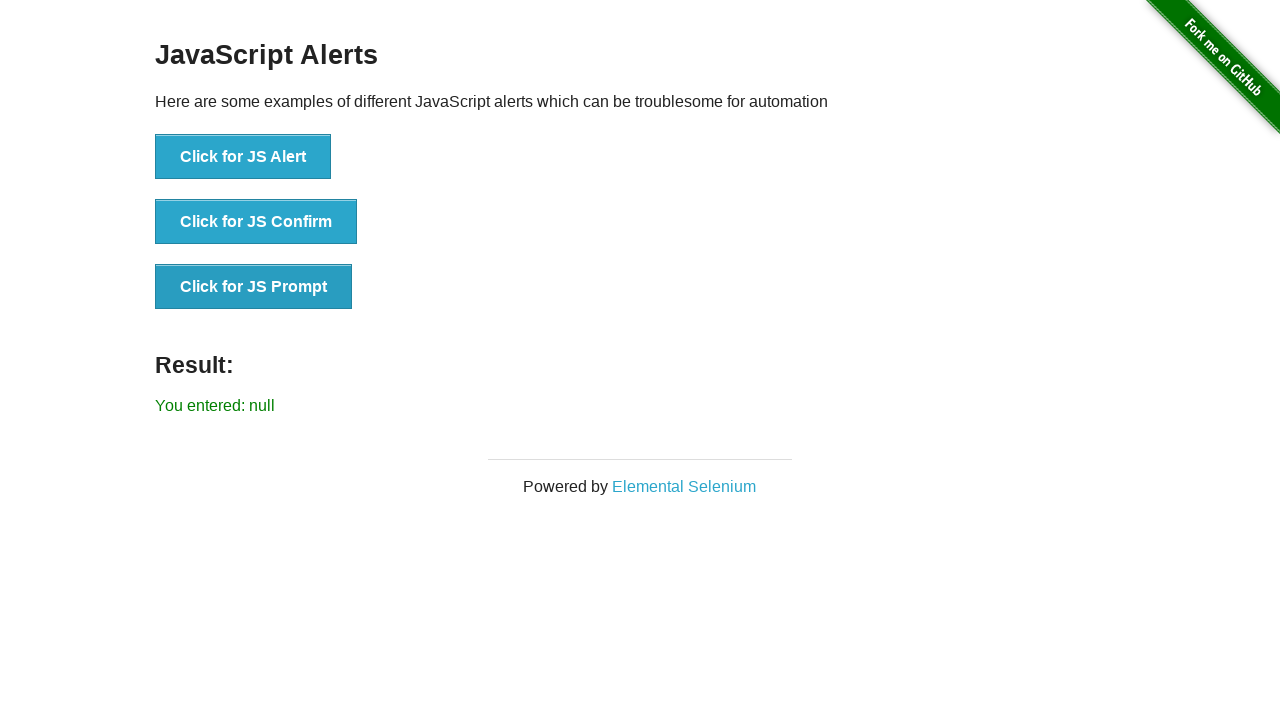

Set up dialog handler to accept prompt with text input
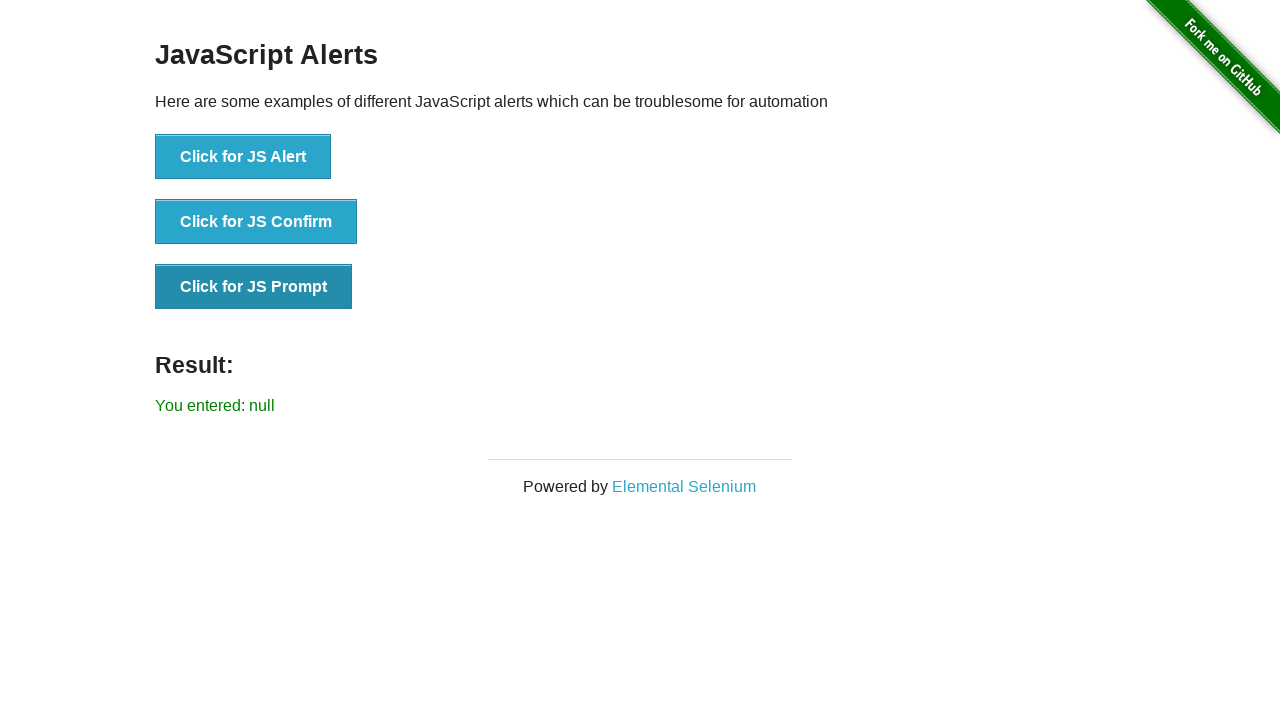

Clicked button to trigger prompt alert again at (254, 287) on xpath=//button[@onclick='jsPrompt()']
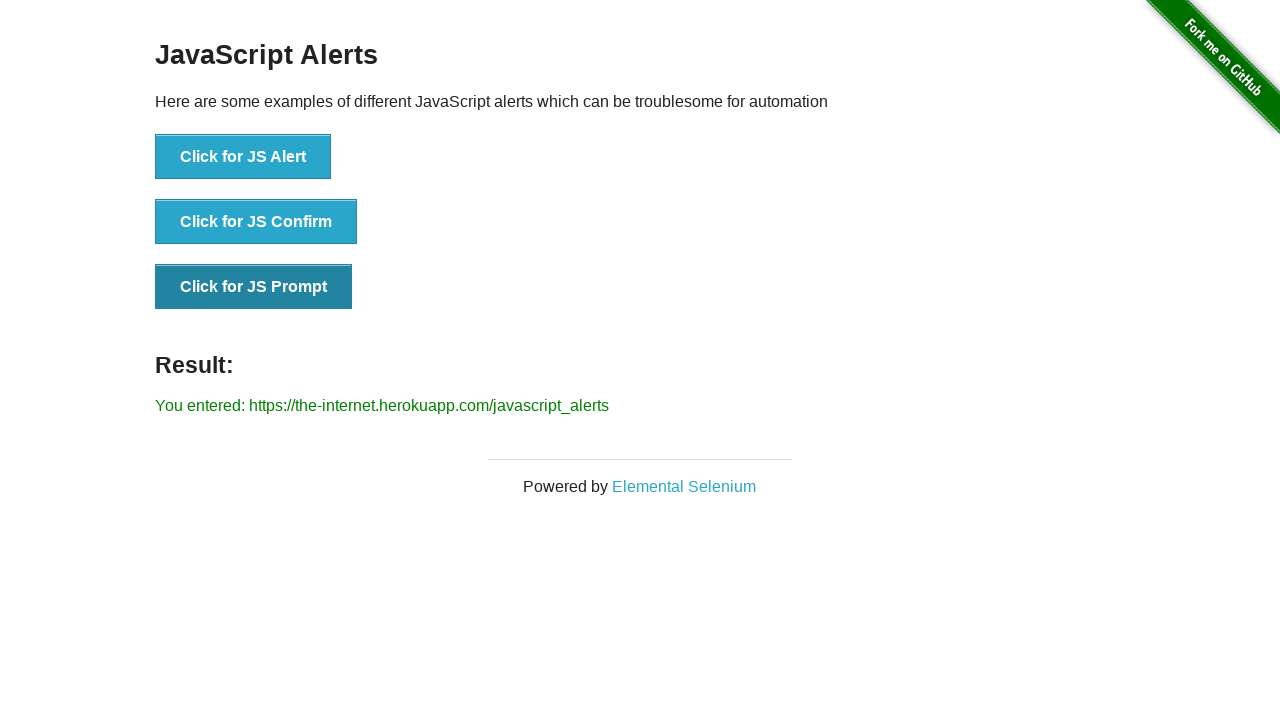

Waited for dialog to be processed
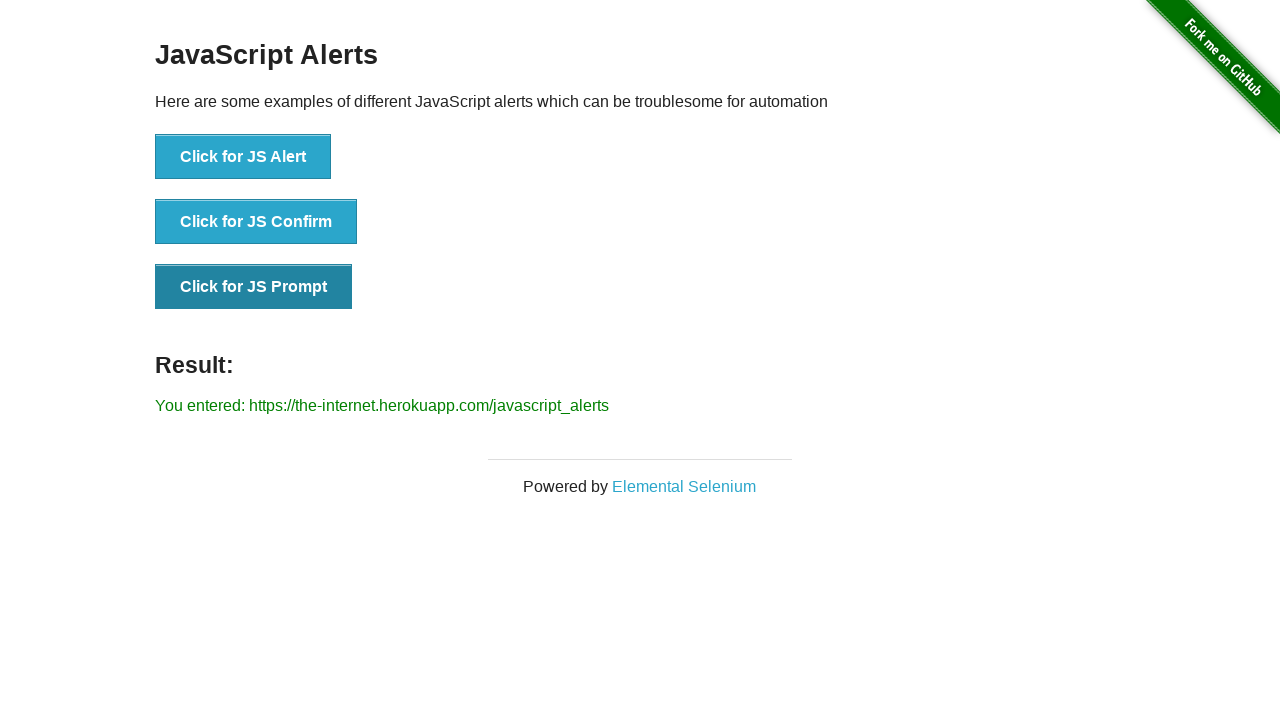

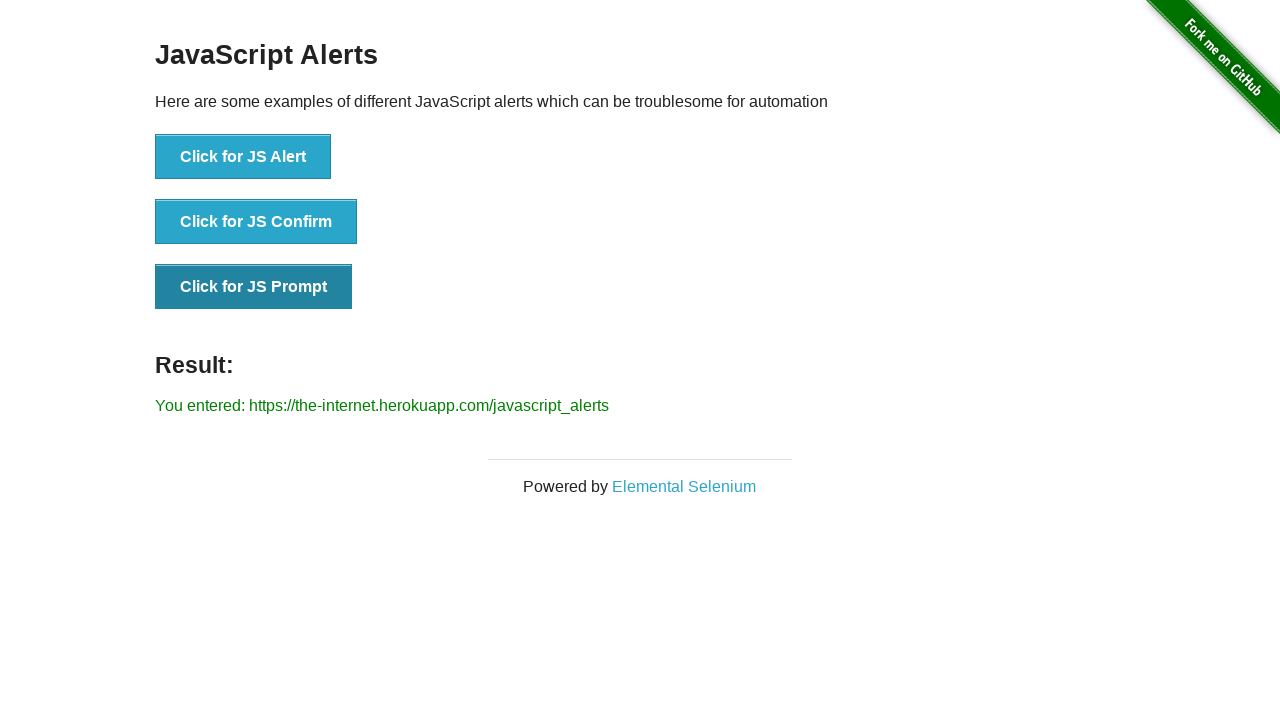